Tests that an error message is displayed when submitting the form with a blank first name

Starting URL: https://www.myrapname.com

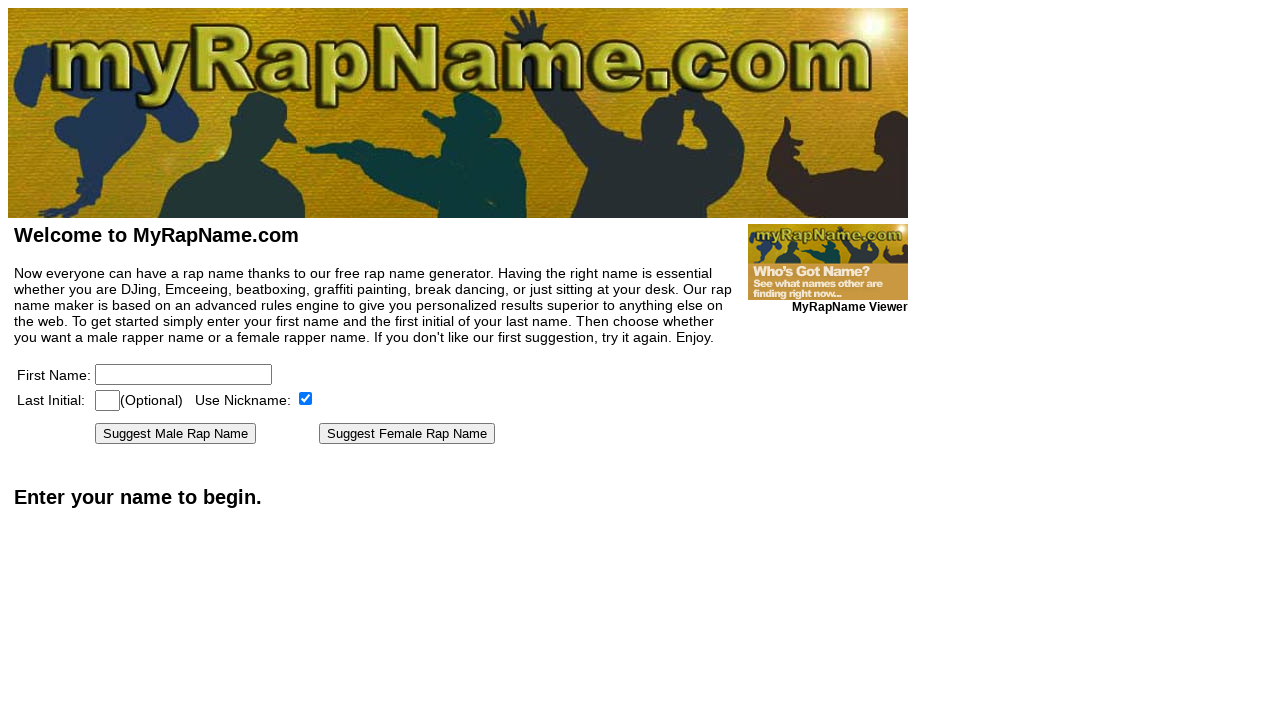

Navigated to https://www.myrapname.com
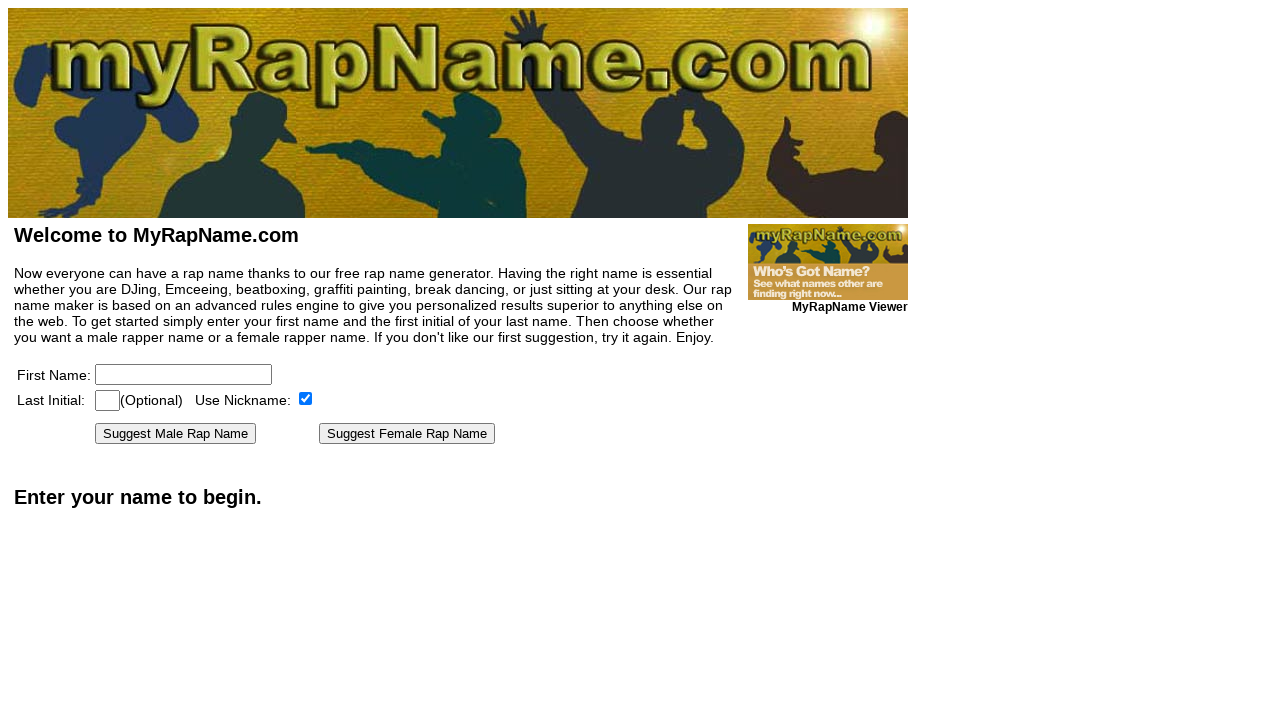

Filled last initial field with 'M' on [name=lastinitial]
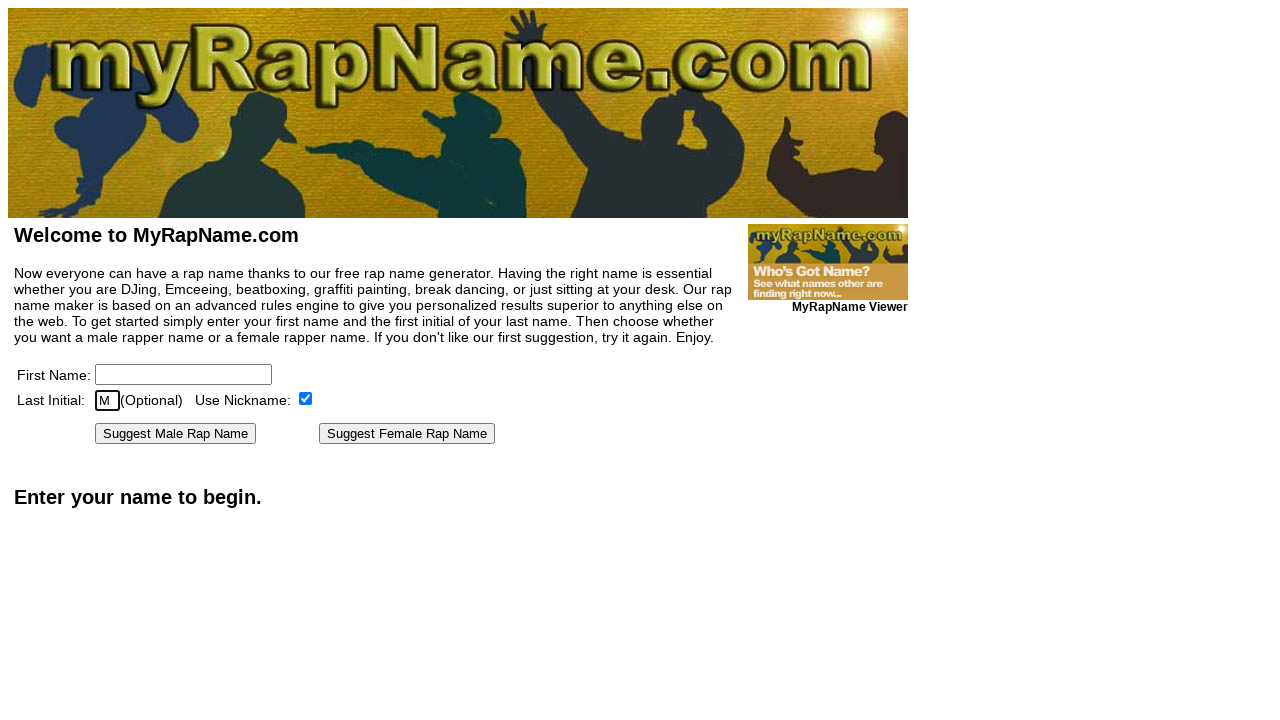

Clicked 'Suggest Male Rap Name' button to submit form at (176, 434) on text=Suggest Male Rap Name
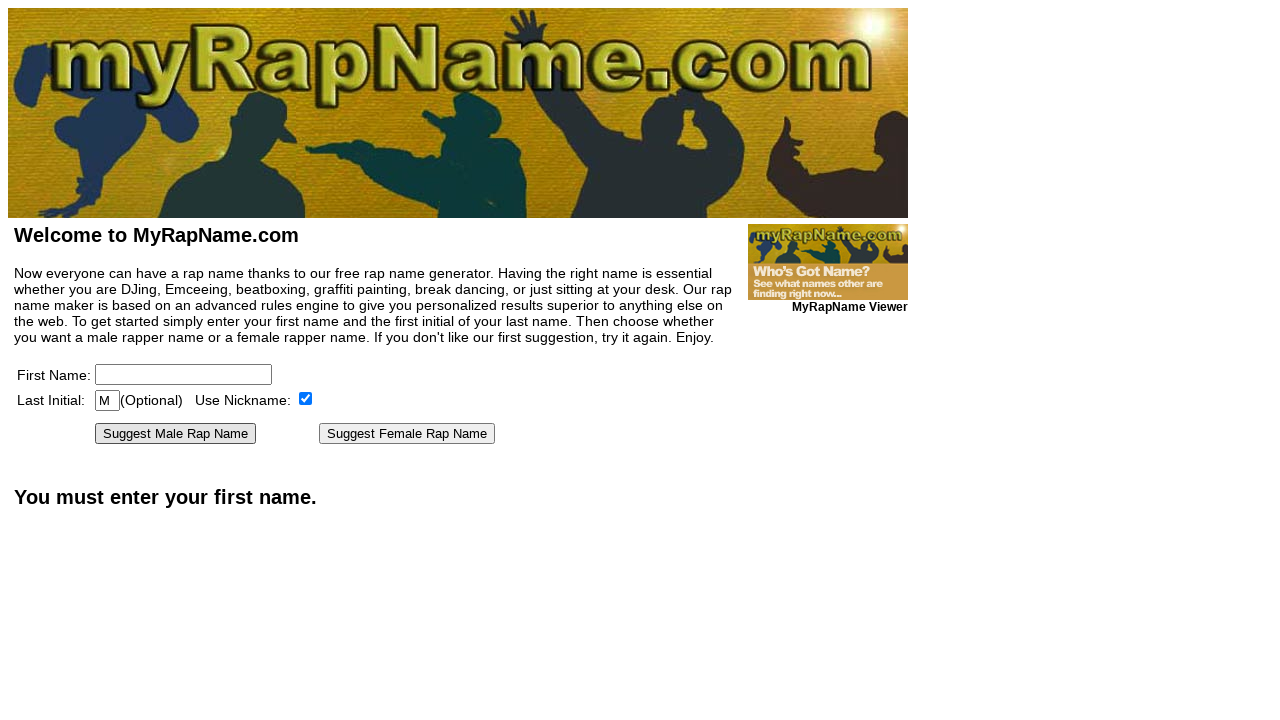

Error message 'You must enter your first name' is now visible
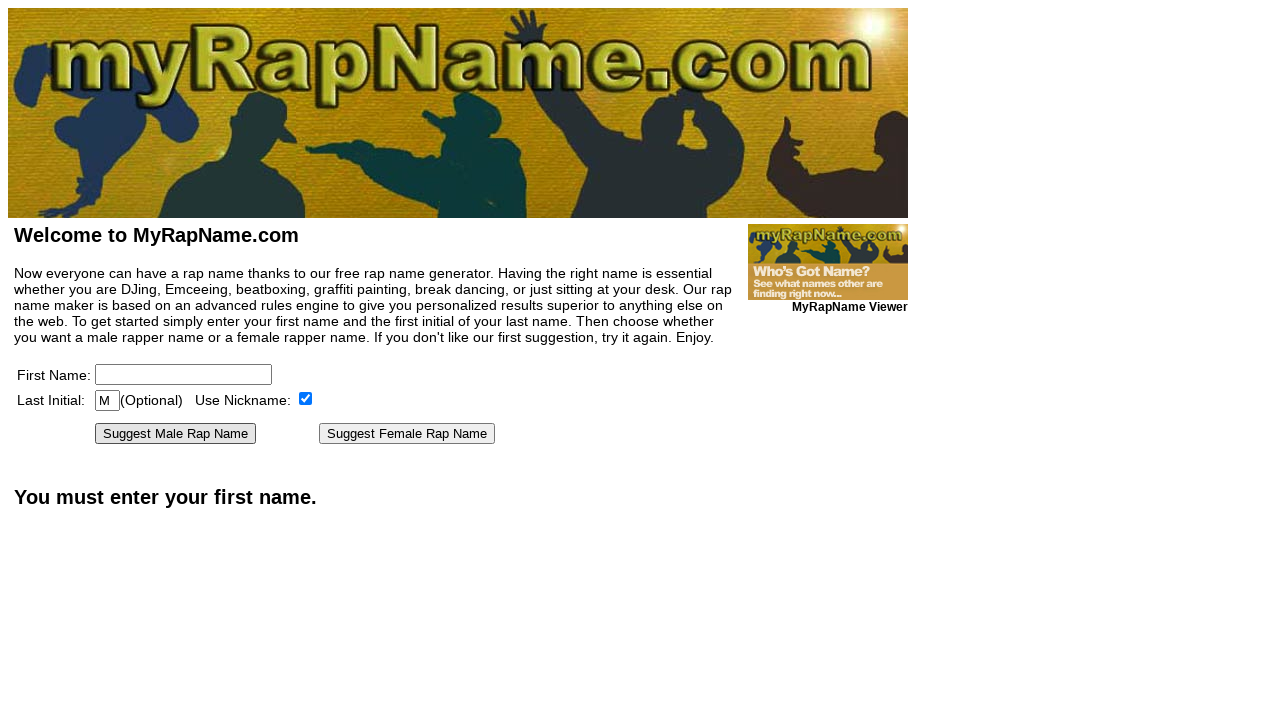

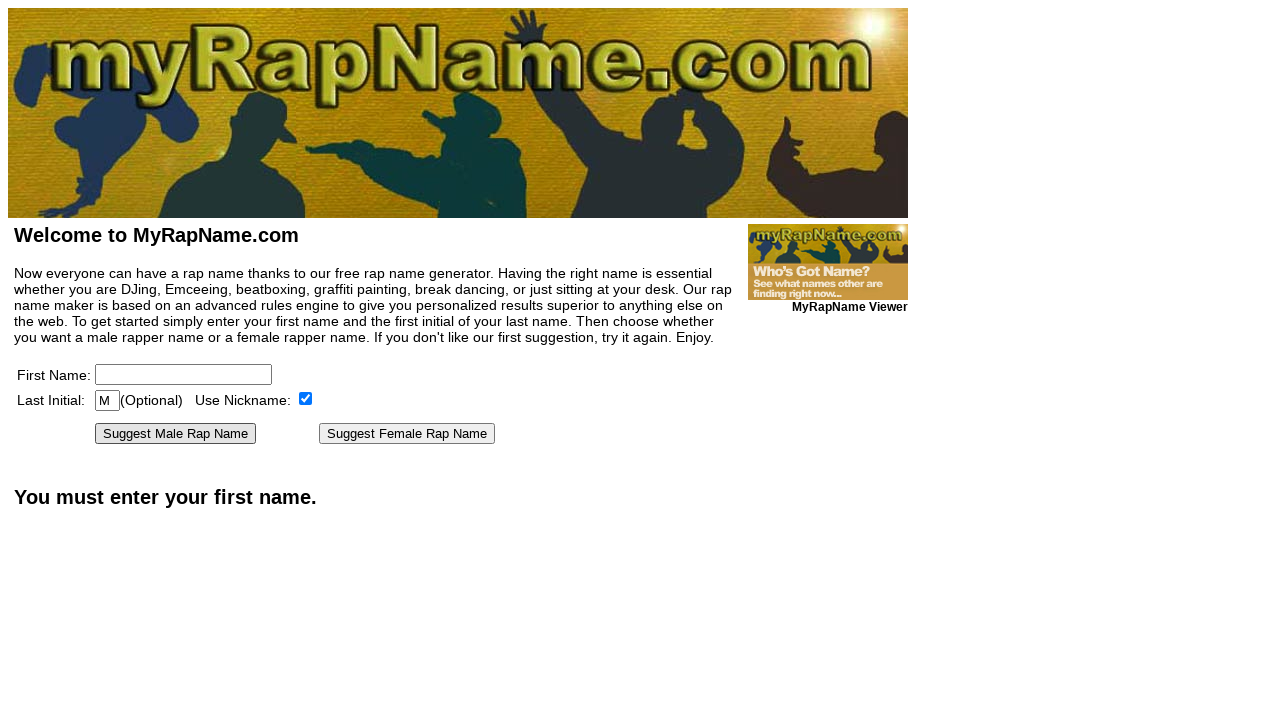